Navigates to DemoBlaze e-commerce demo site and verifies that product items are displayed on the homepage by waiting for product cards to load.

Starting URL: https://www.demoblaze.com/

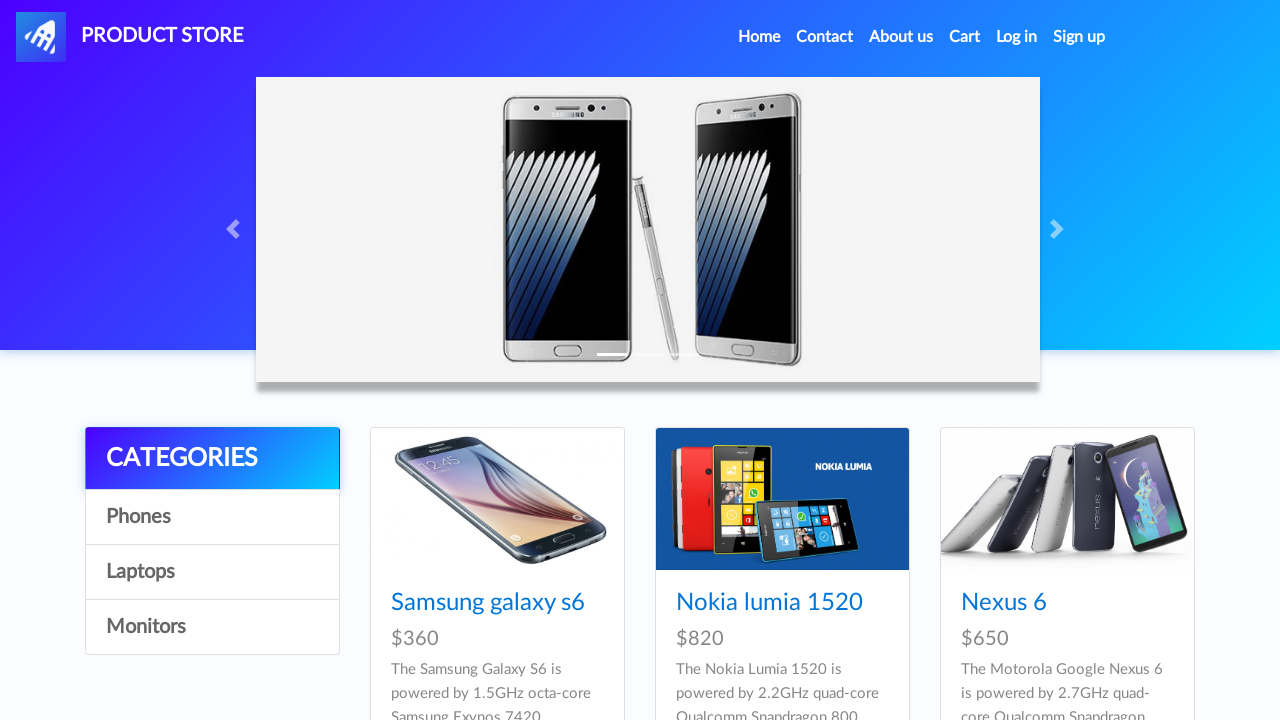

Waited for product cards to load on homepage
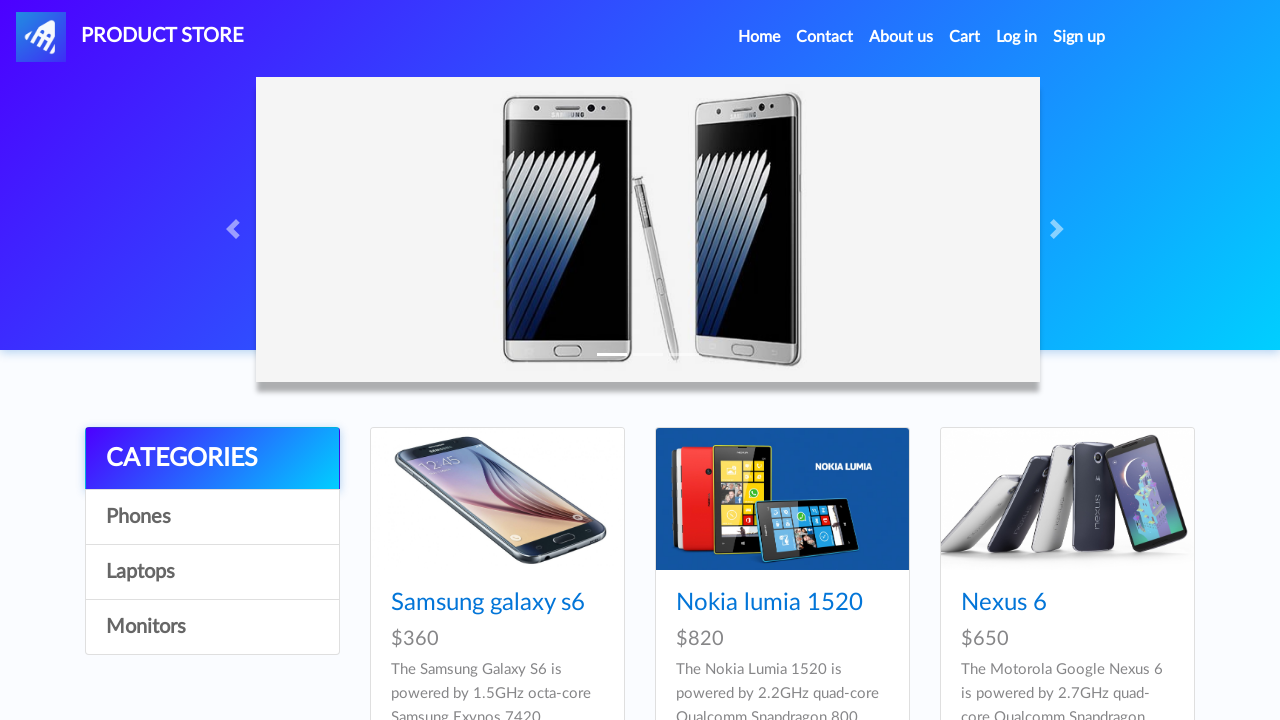

Waited for product links to become visible
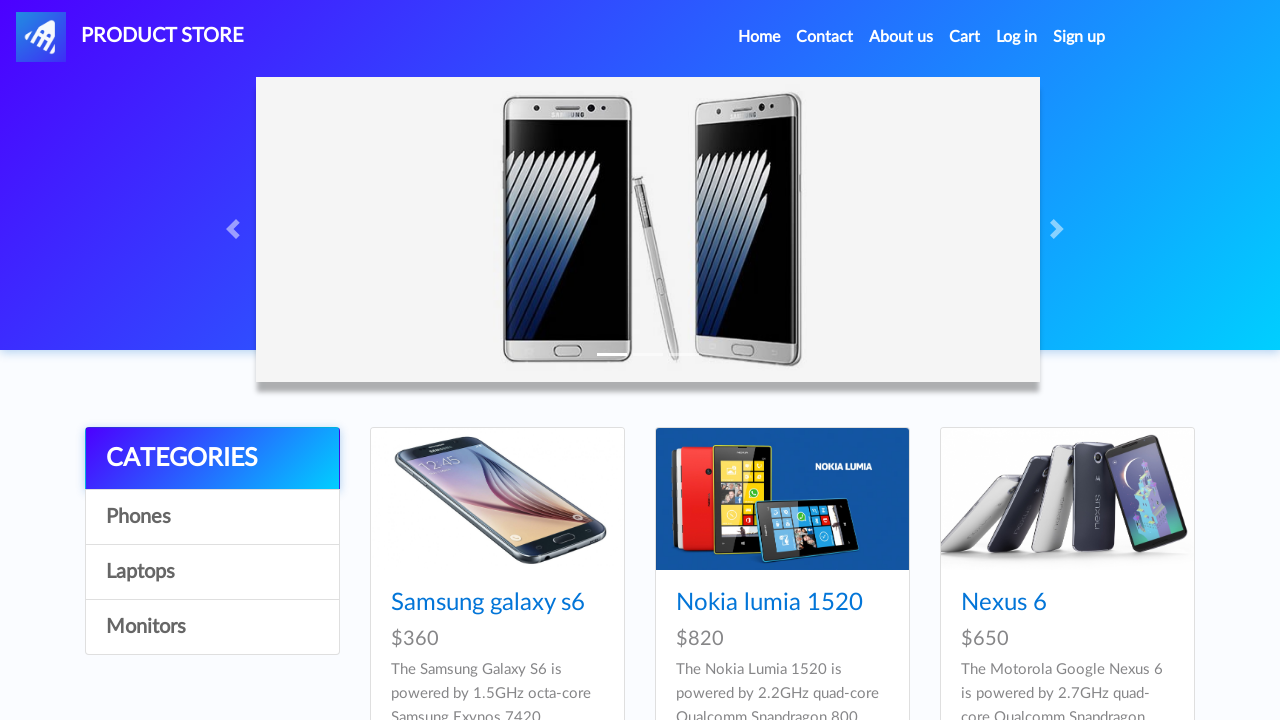

Verified first product link is visible on the homepage
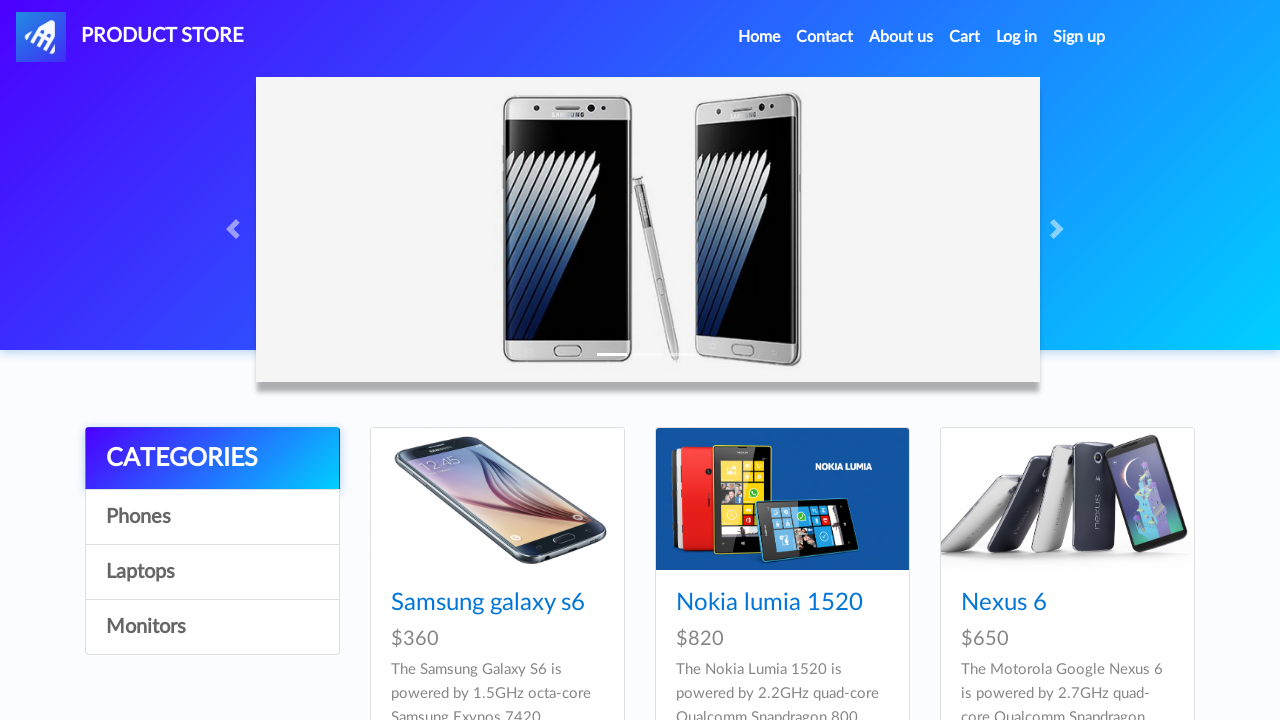

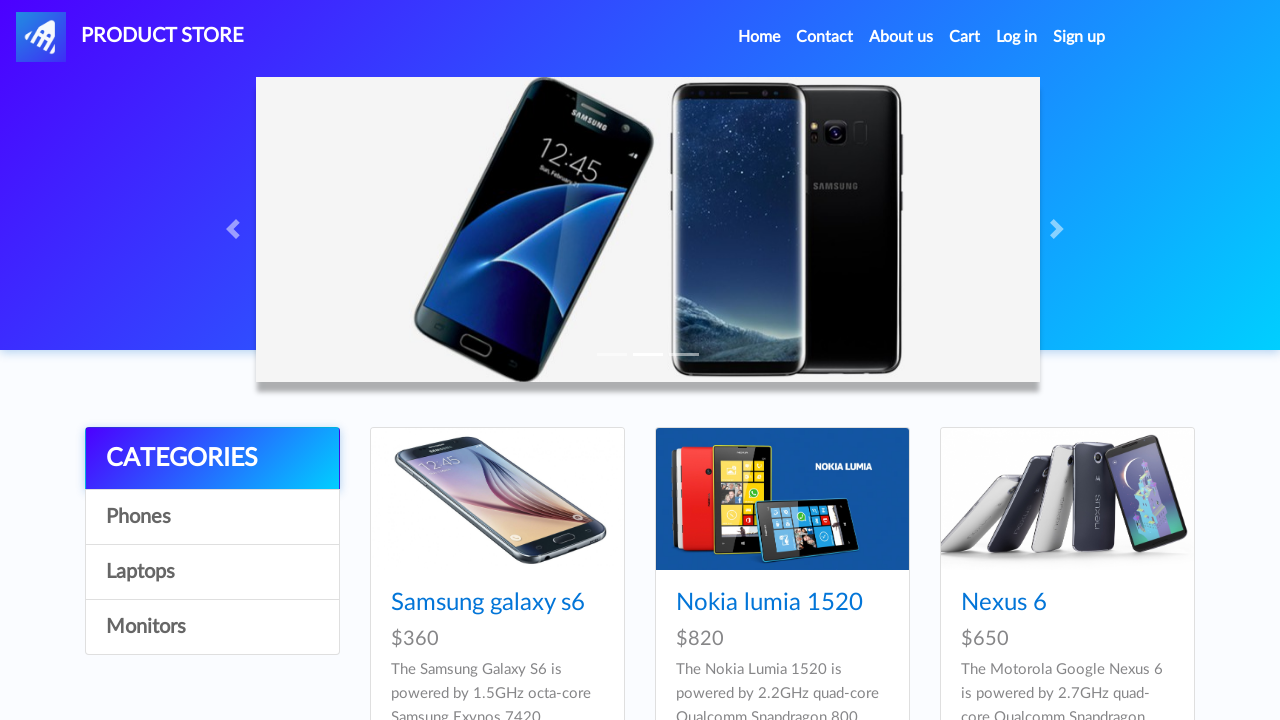